Tests scrolling by a specific coordinate offset using JavaScript scrollBy

Starting URL: http://v.sogou.com

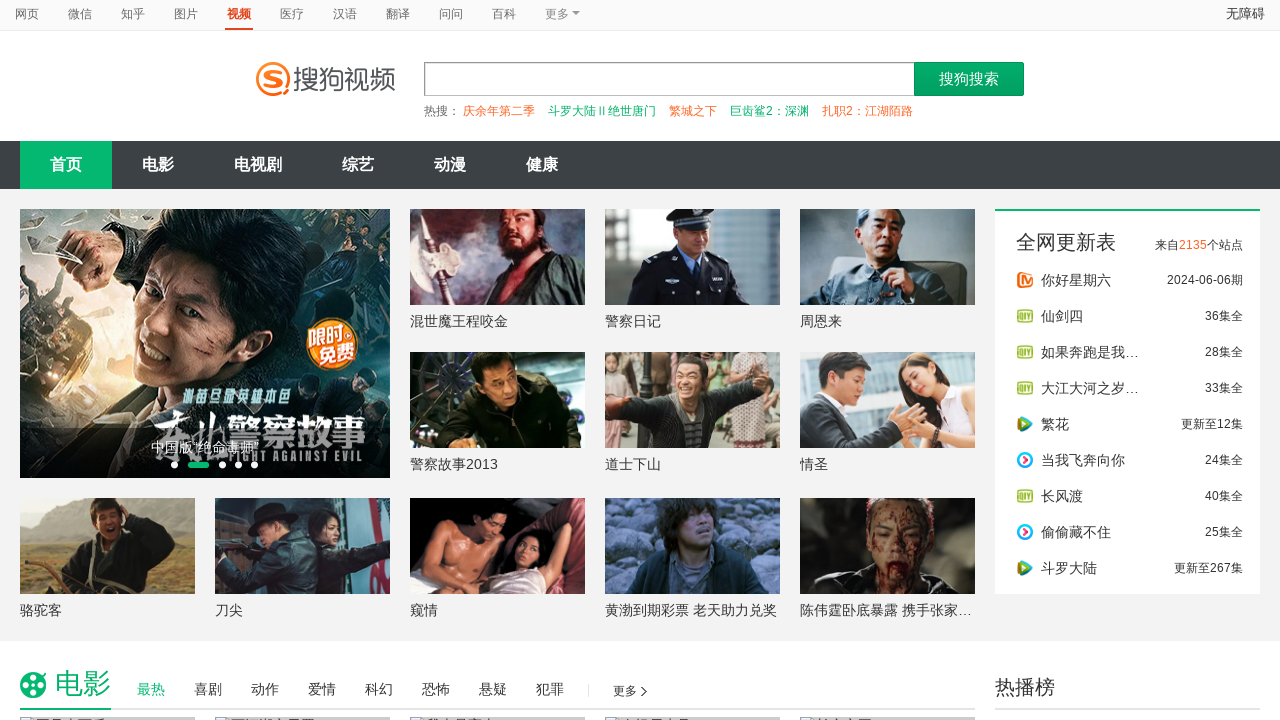

Scrolled down by 1000 pixels using JavaScript scrollBy
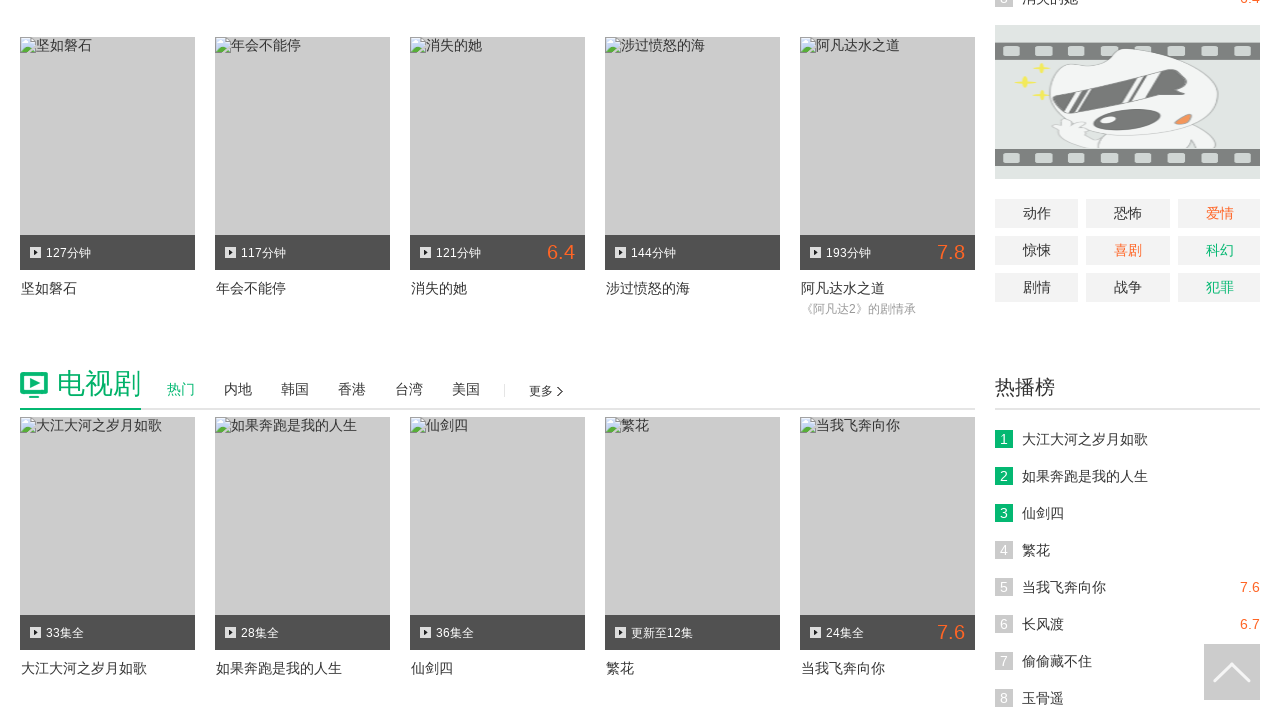

Waited 3000ms for scroll animation to complete
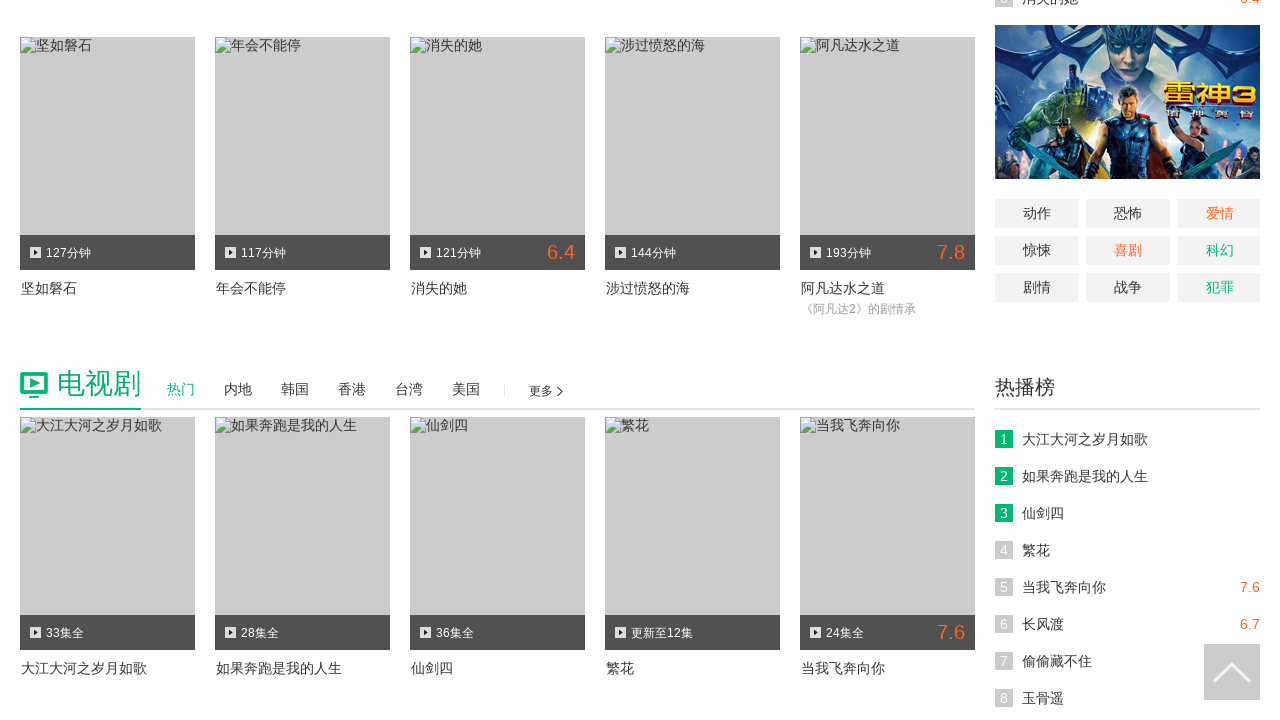

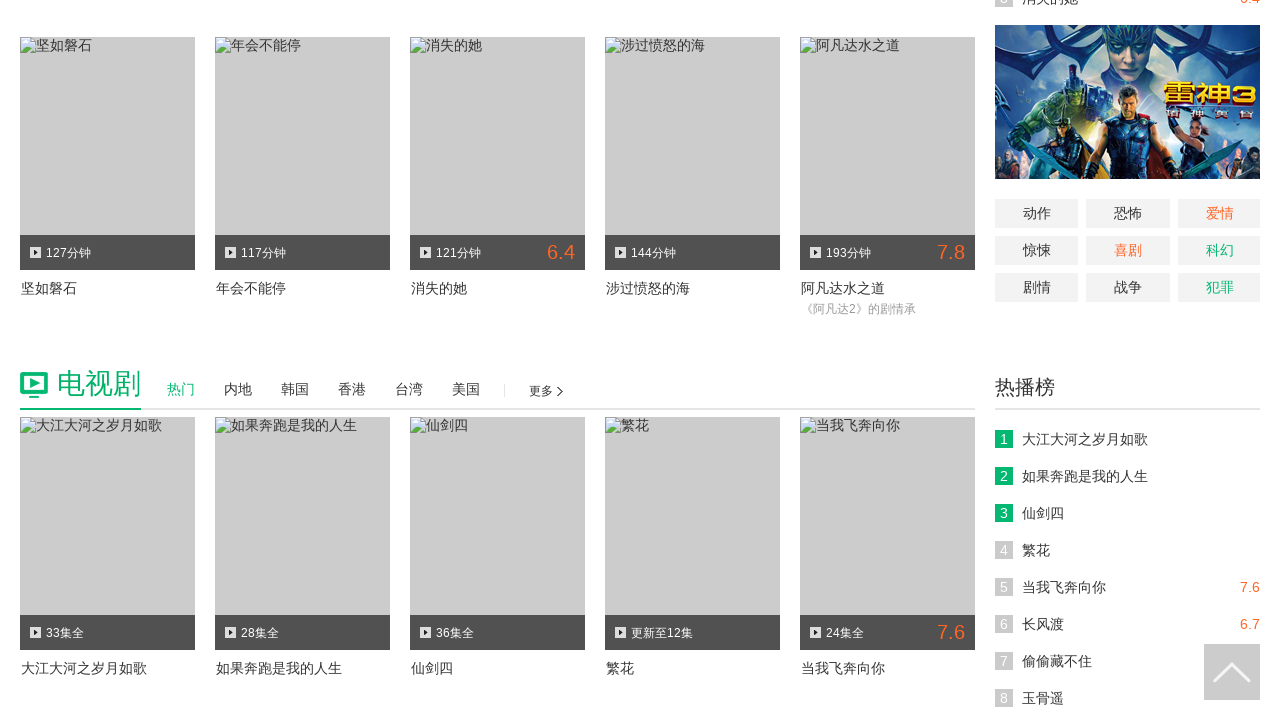